Tests a todo list application by adding multiple tasks and verifying they are added to the list

Starting URL: https://v1.training-support.net/selenium/todo-list

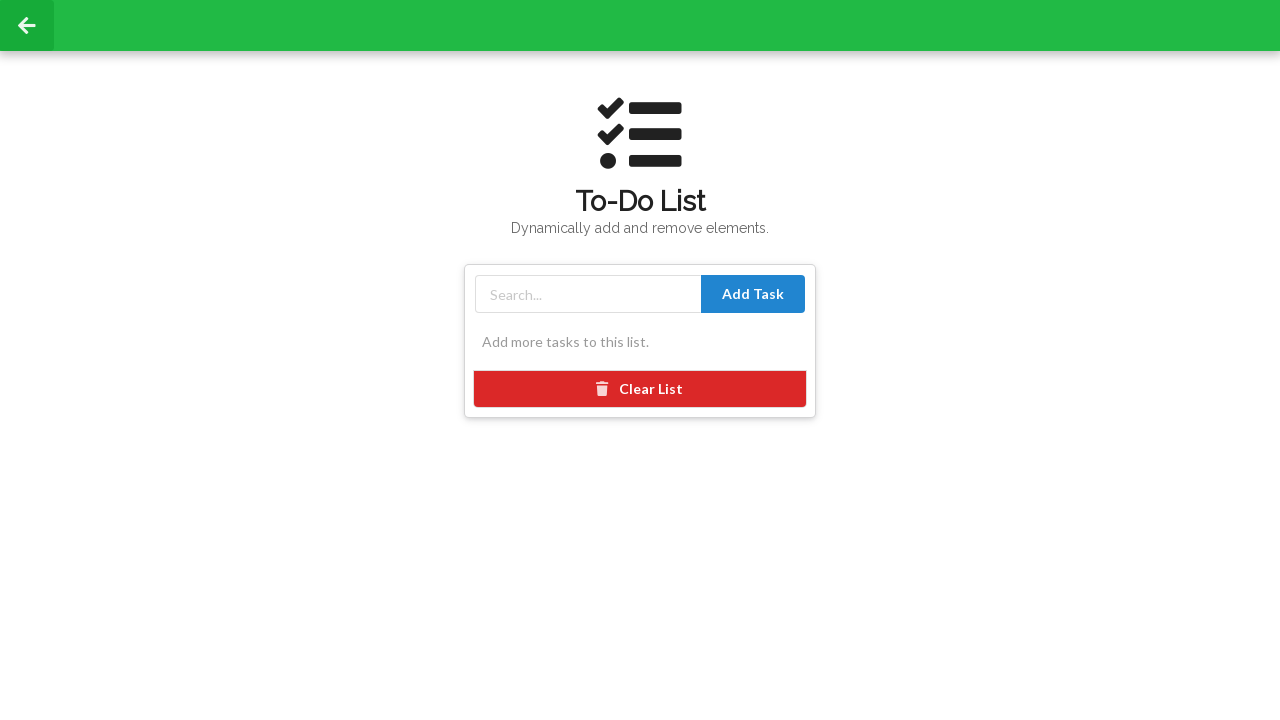

Clicked the add task button to enable input at (640, 389) on xpath=//div[@class='ui red bottom attached button']
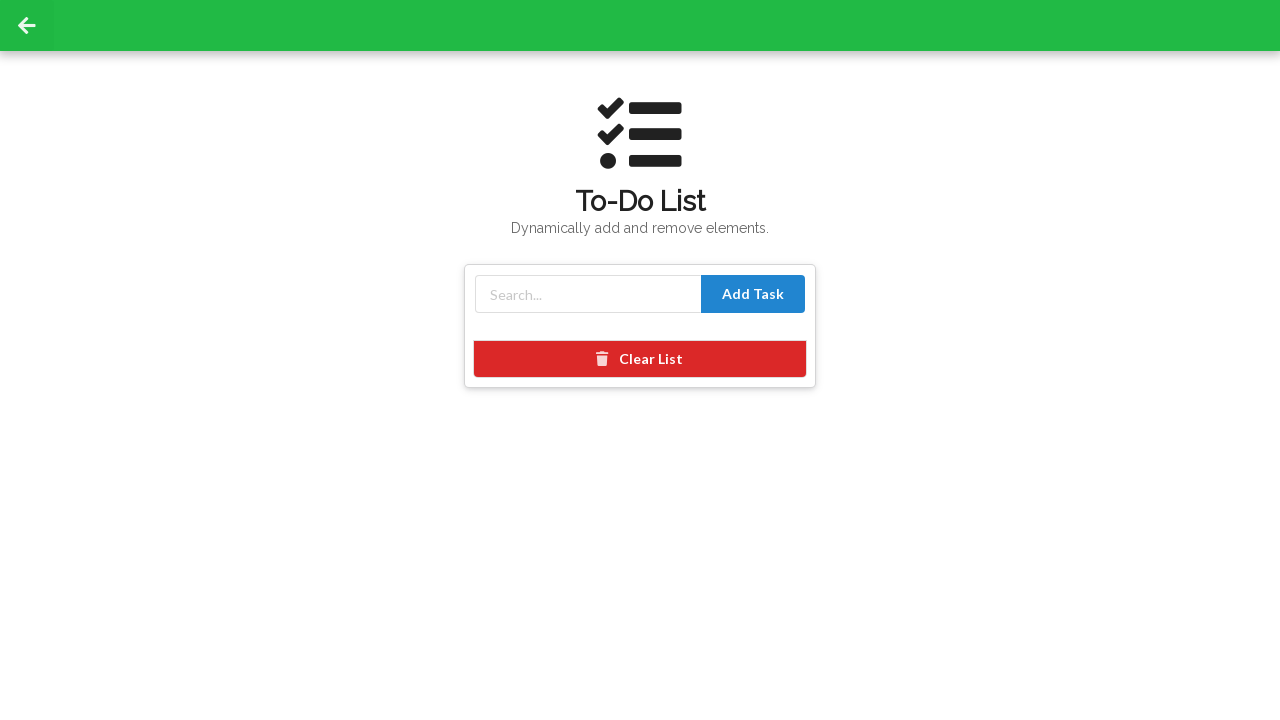

Filled task input with 'Complete homework' on #taskInput
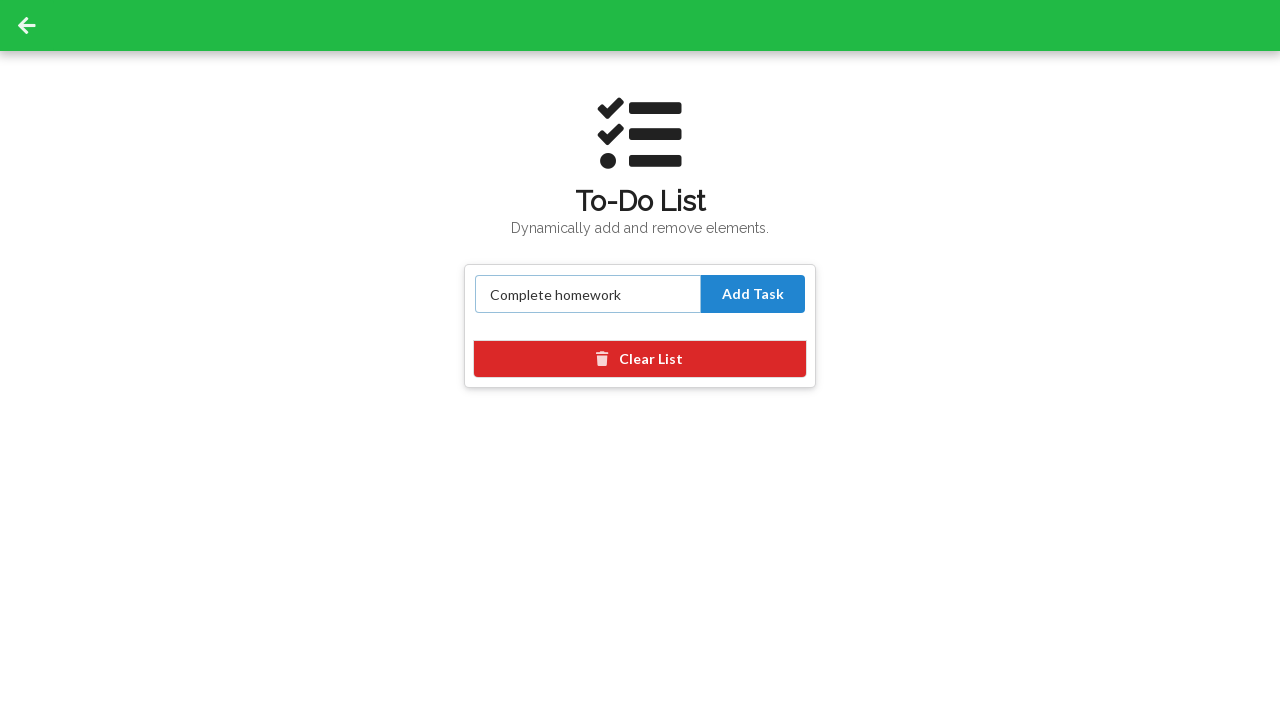

Clicked button to add first task at (753, 294) on //*[@id="tasksCard"]/div[1]/button
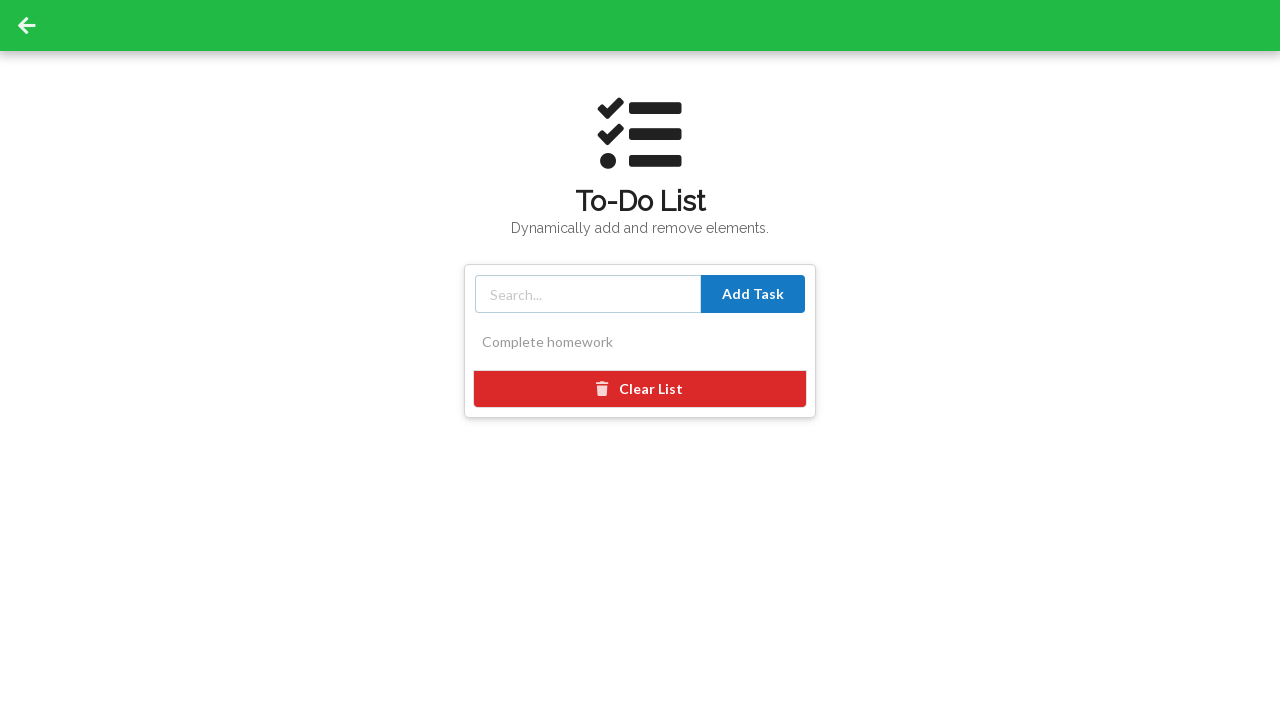

Filled task input with 'Buy groceries' on #taskInput
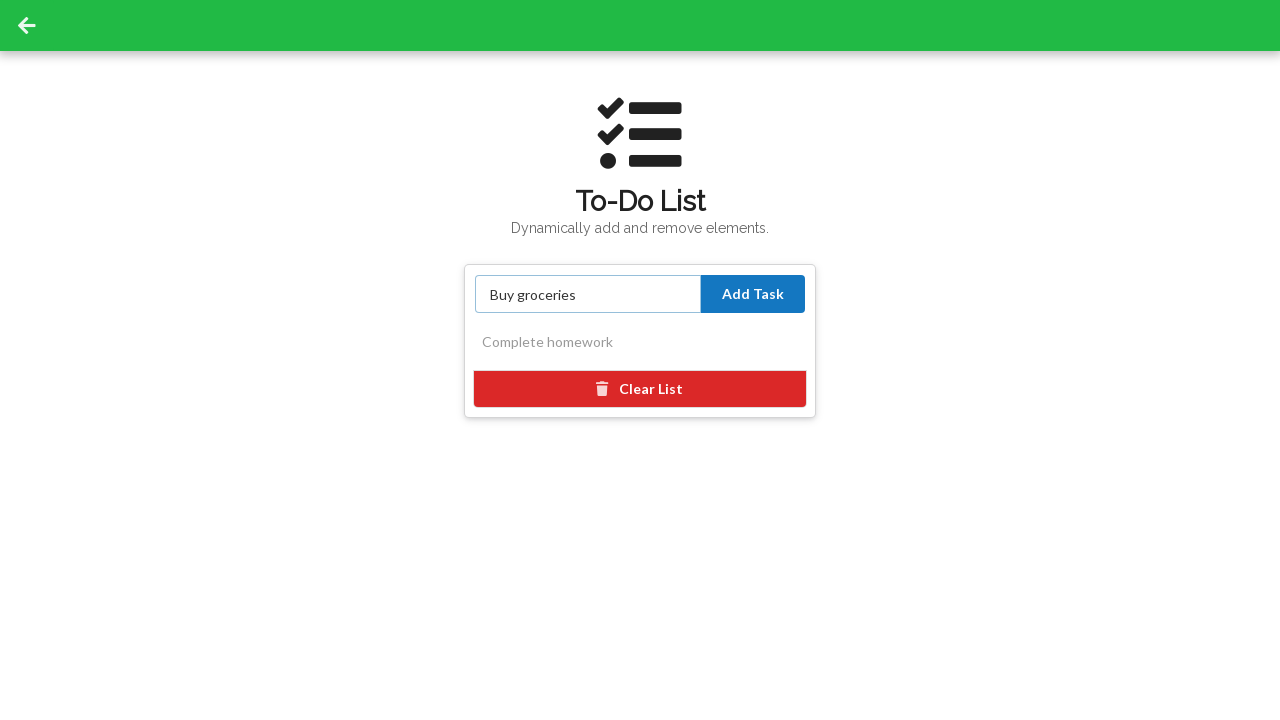

Clicked button to add second task at (753, 294) on //*[@id="tasksCard"]/div[1]/button
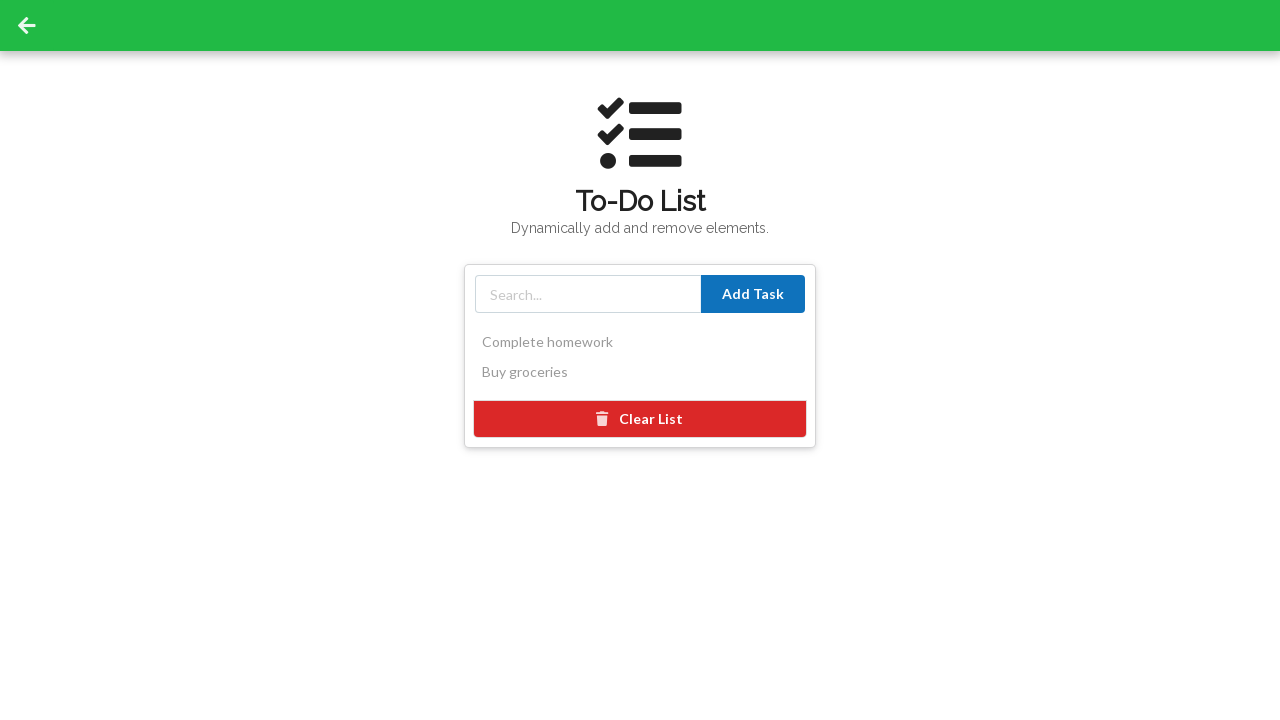

Filled task input with 'Call dentist' on #taskInput
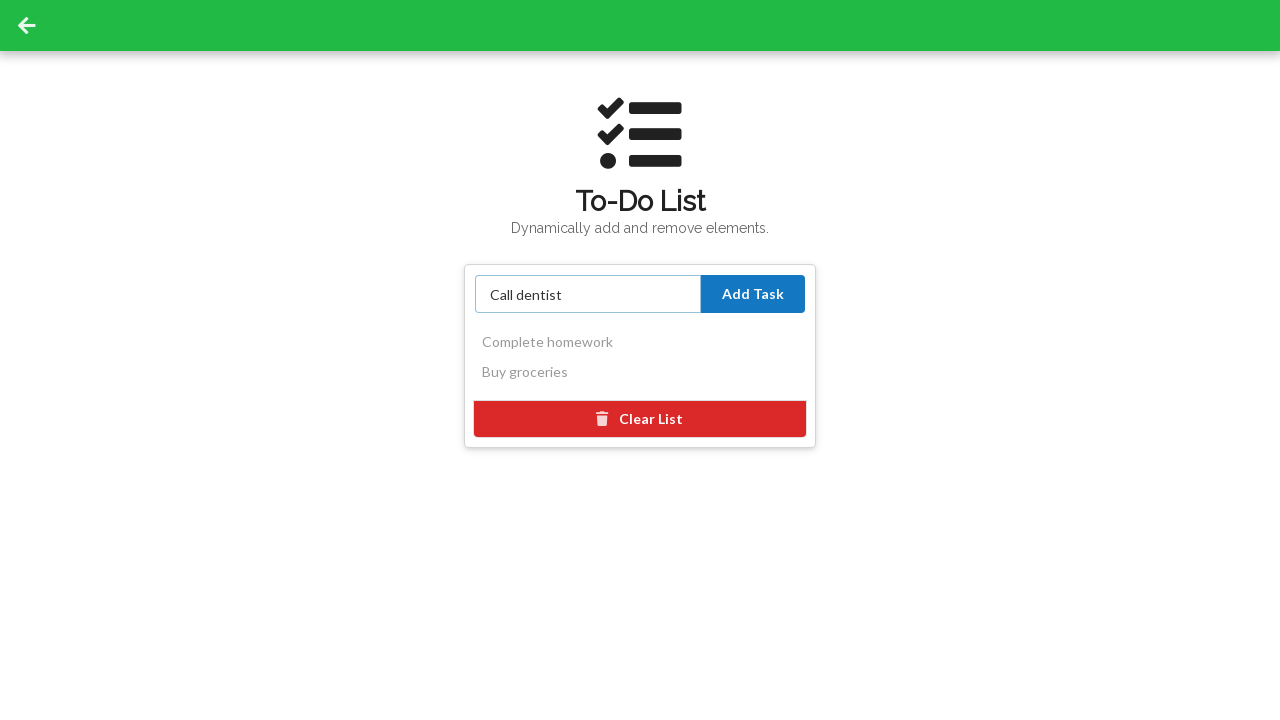

Clicked button to add third task at (753, 294) on //*[@id="tasksCard"]/div[1]/button
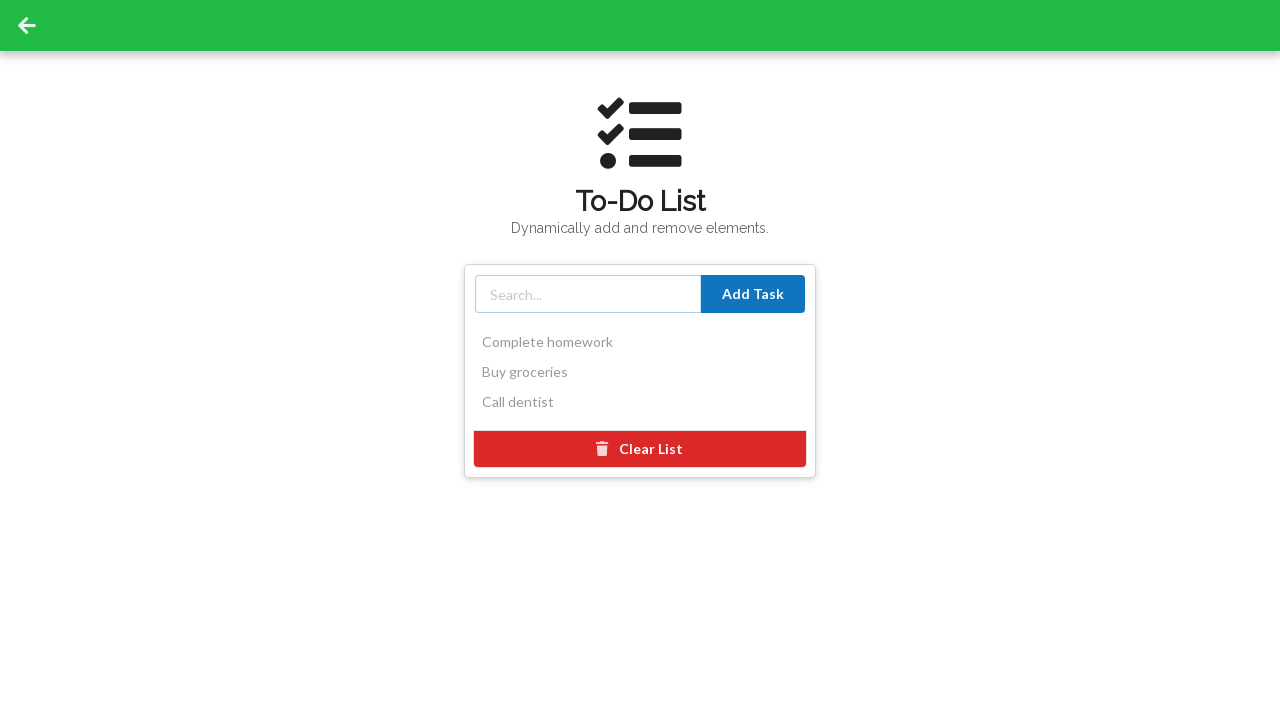

Waited for tasks list to load
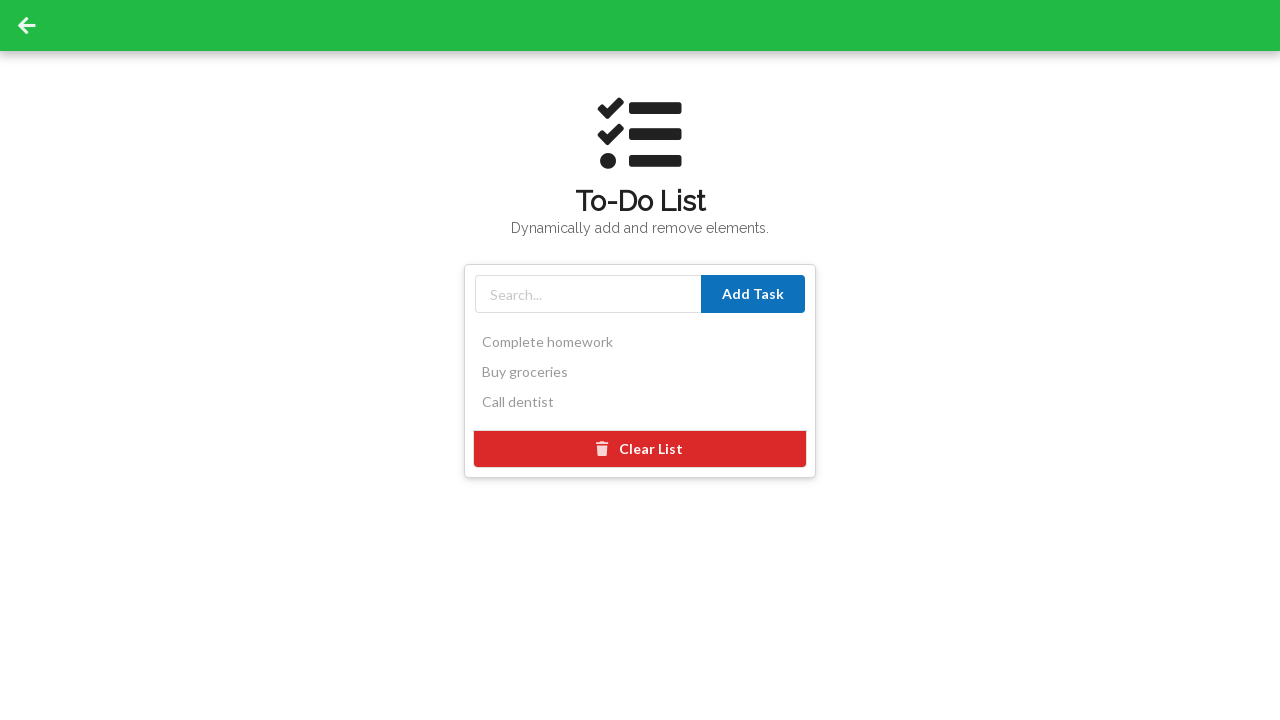

Retrieved all task elements from the list
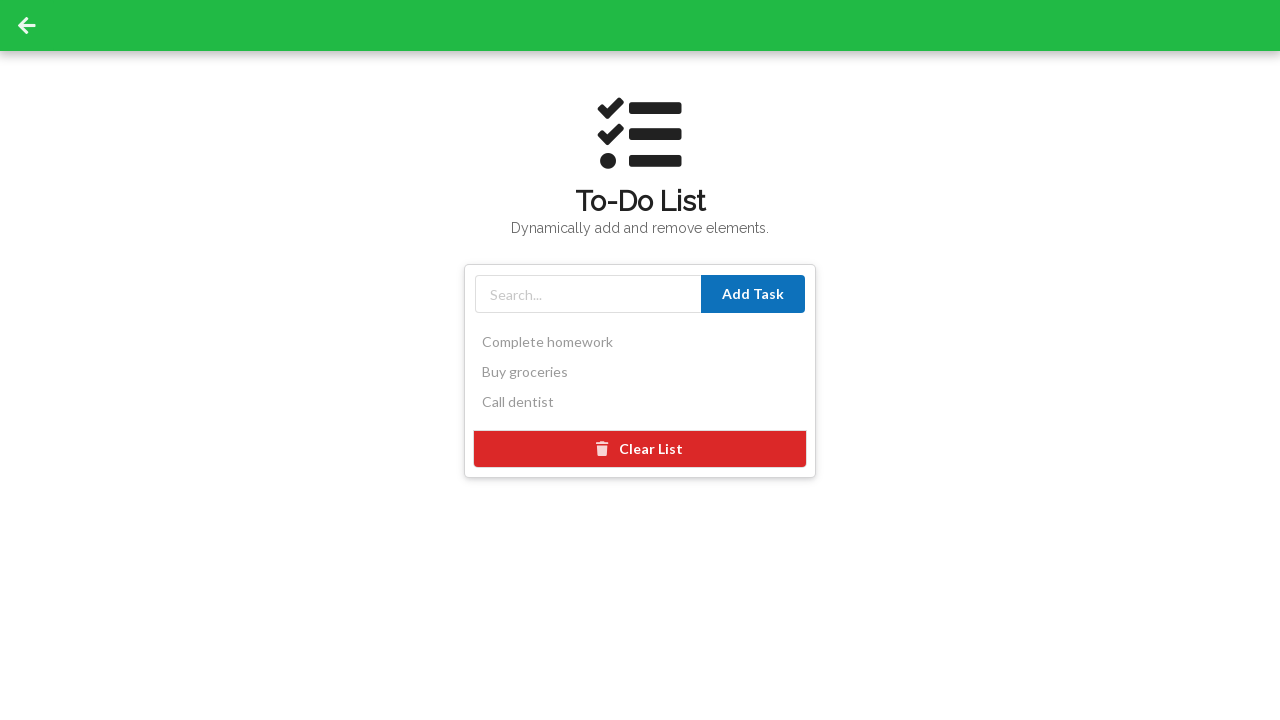

Verified that exactly 3 tasks were added to the list
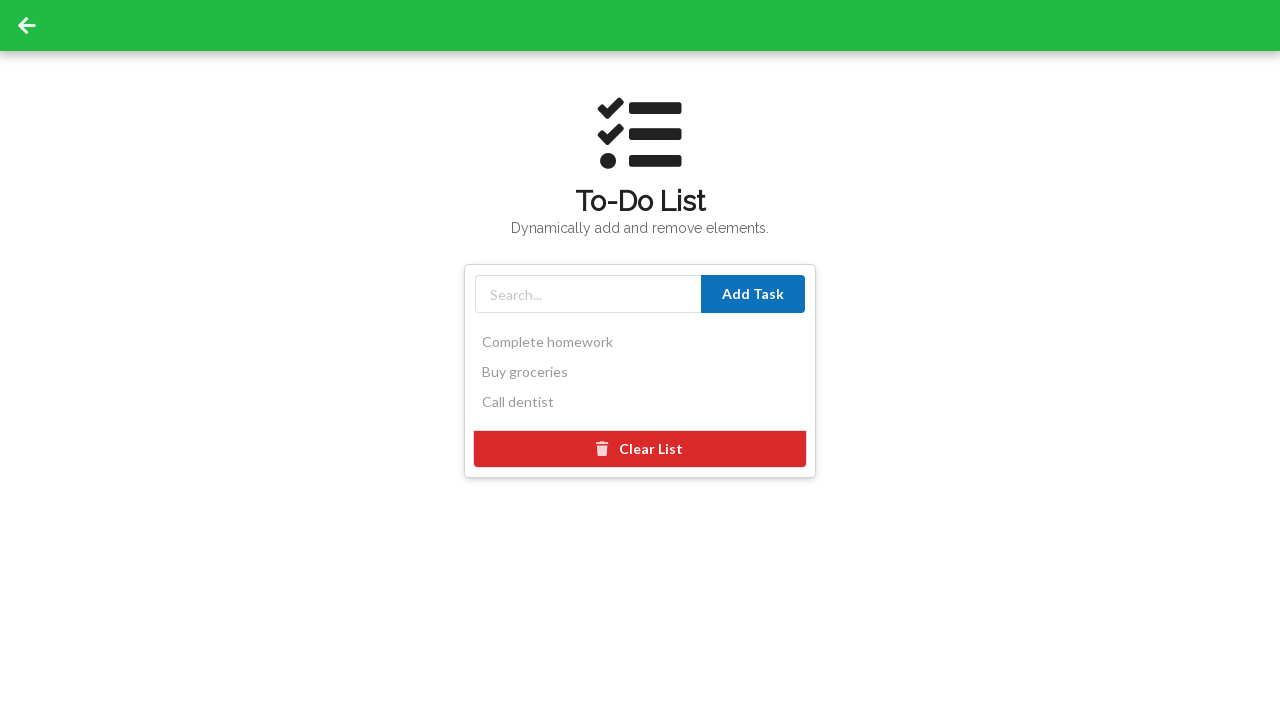

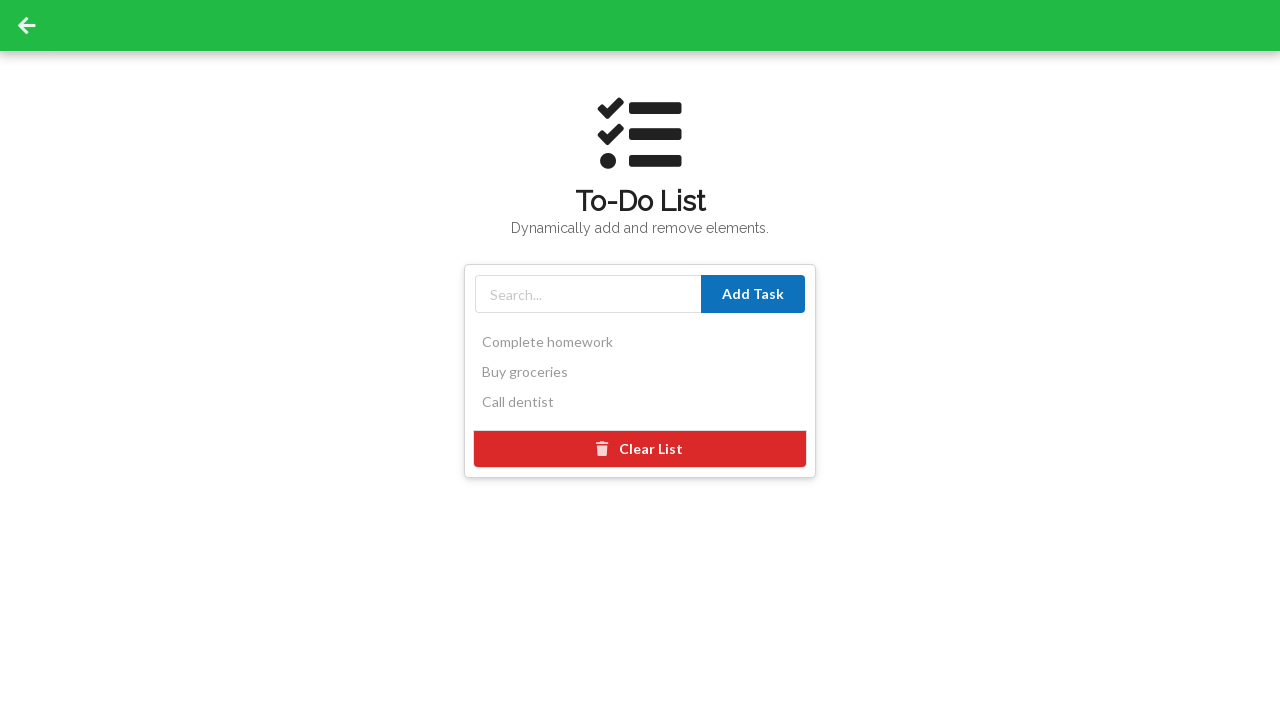